Fills out and submits a signup form with first name, last name, and email fields

Starting URL: http://secure-retreat-92358.herokuapp.com/

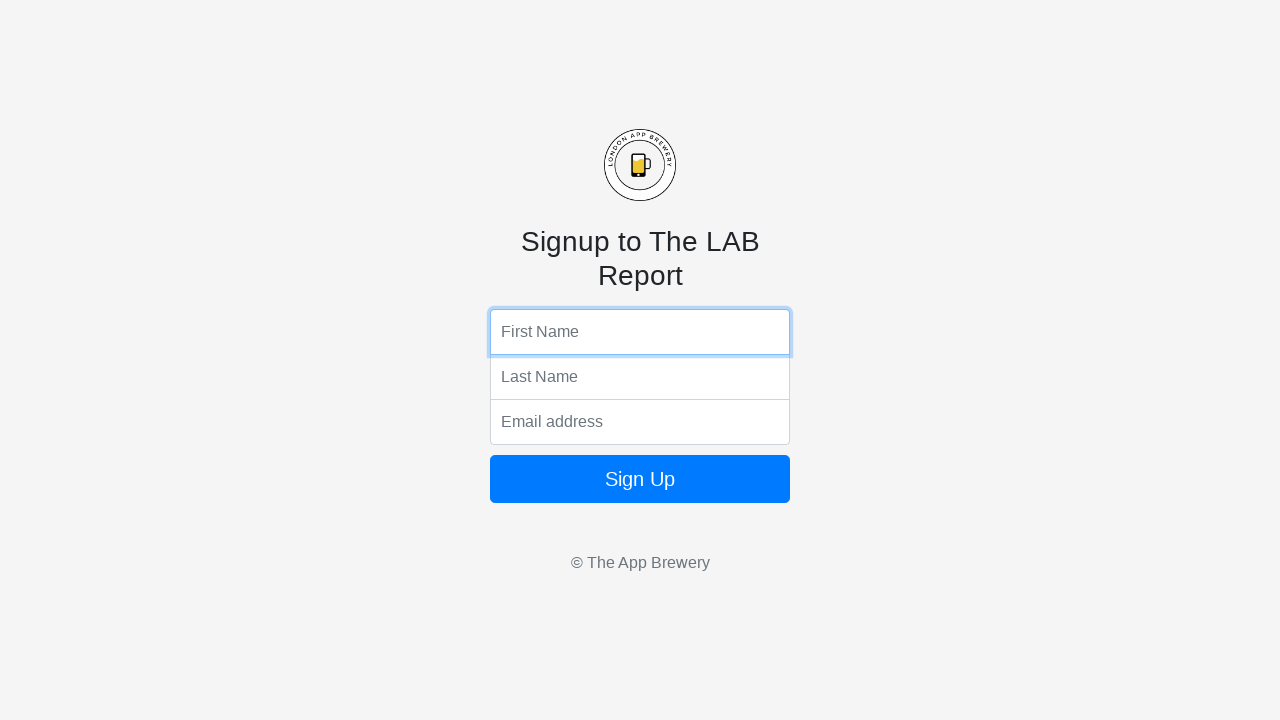

Filled first name field with 'Jonathan' on input[name='fName']
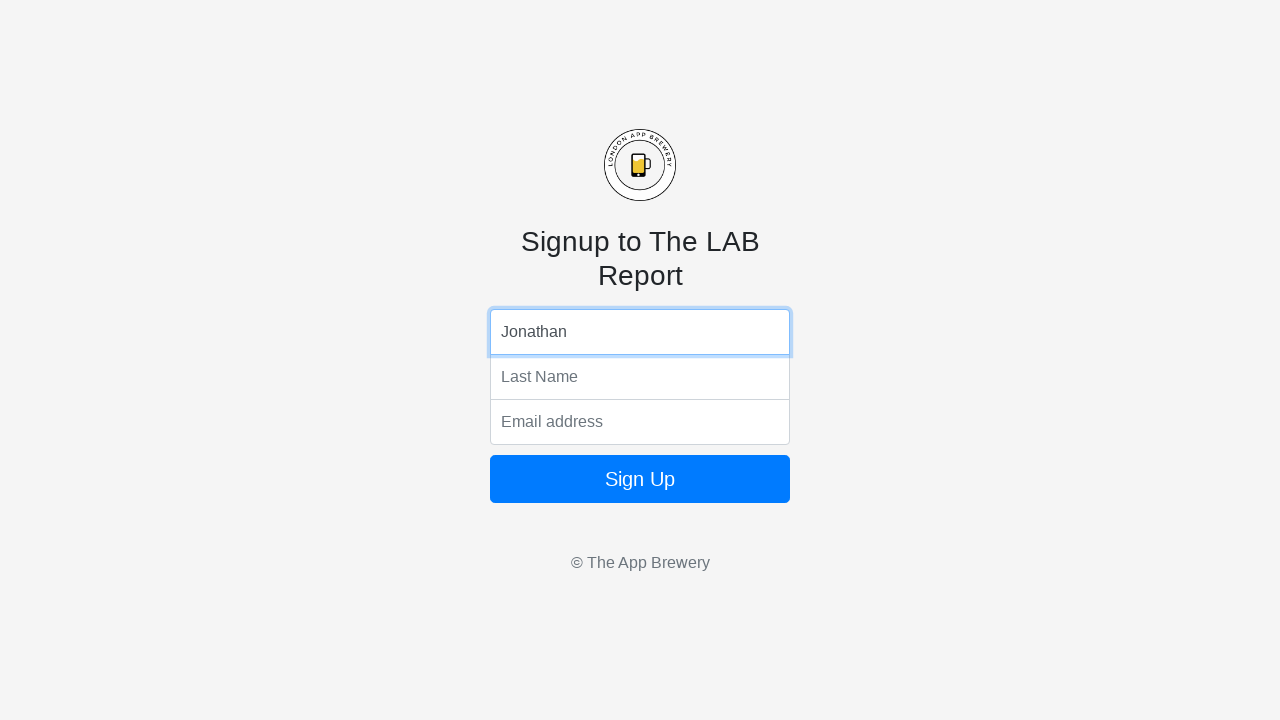

Filled last name field with 'Ronathan' on input[name='lName']
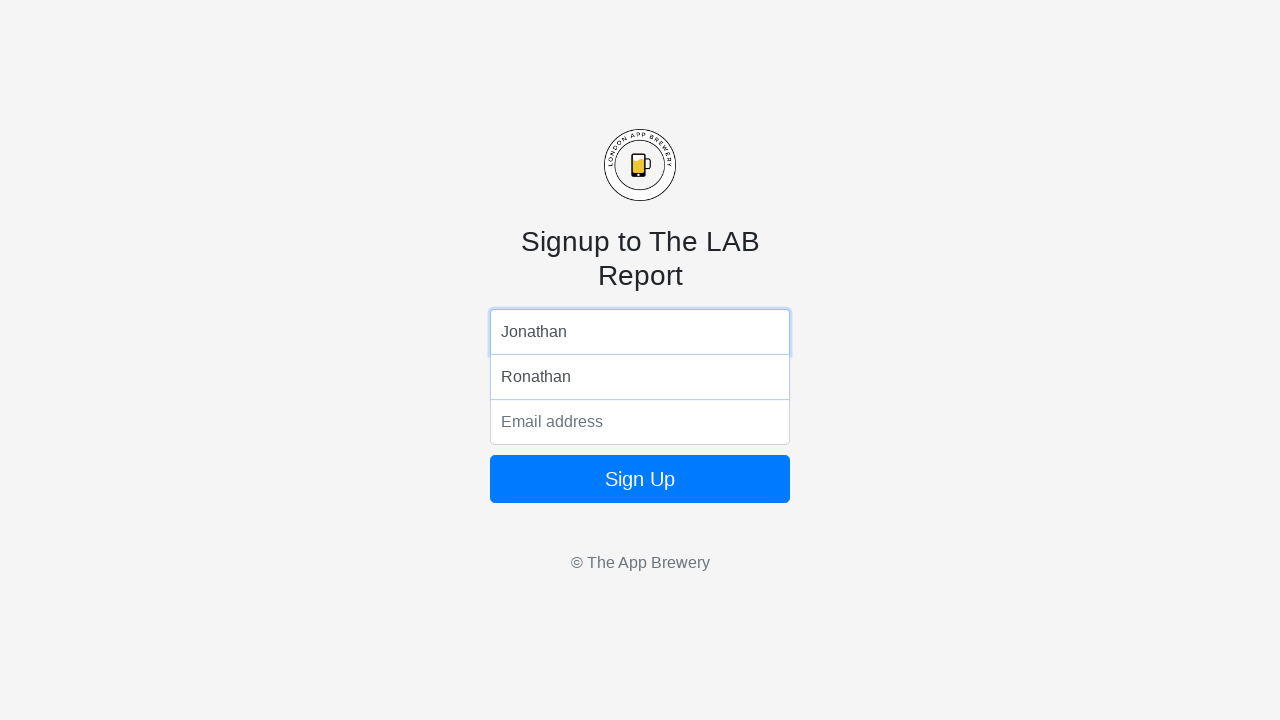

Filled email field with 'JR@email.com' on input[name='email']
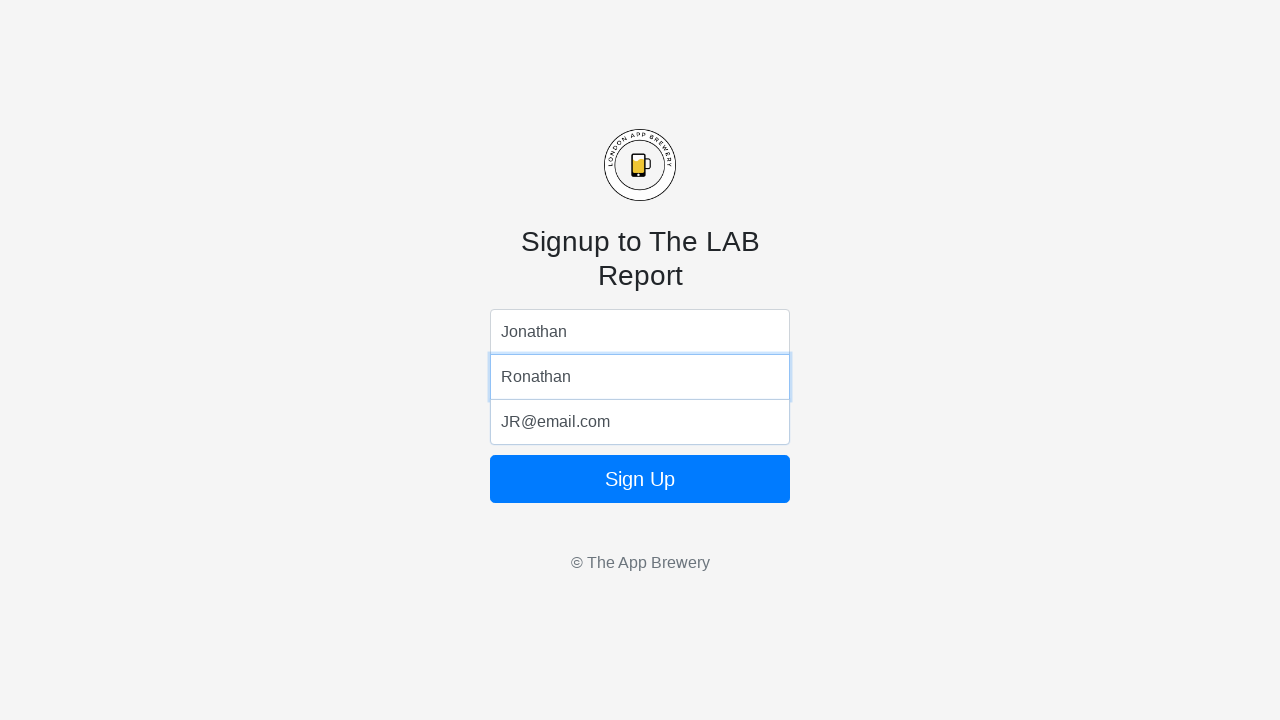

Clicked sign up button to submit form at (640, 479) on button
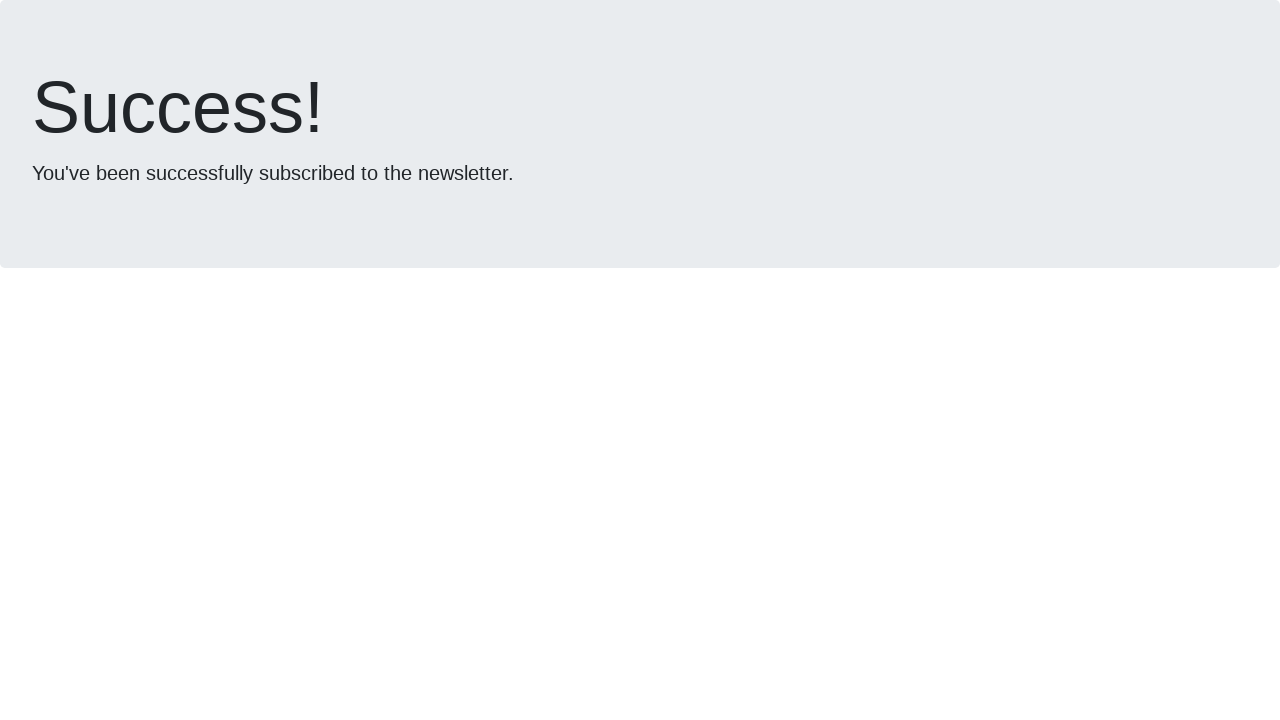

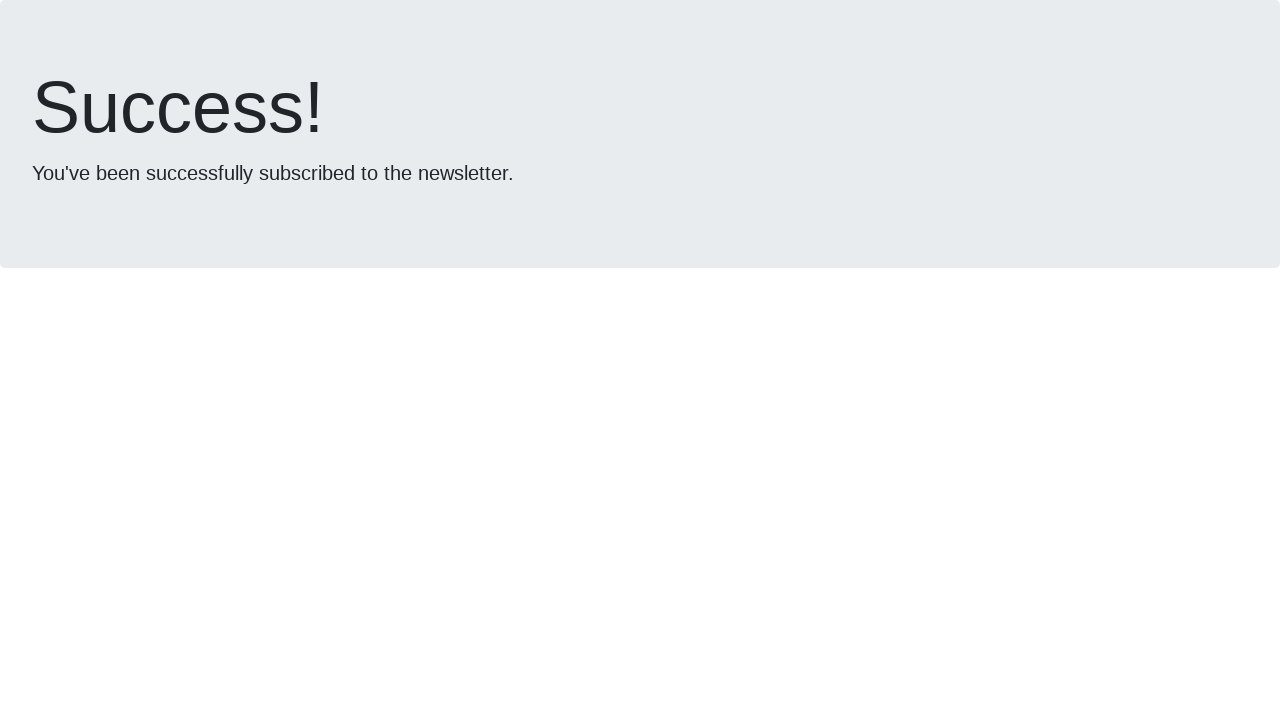